Tests a text box form by filling in user details (name, email, addresses) and submitting, then verifies the output is displayed correctly

Starting URL: https://demoqa.com/text-box

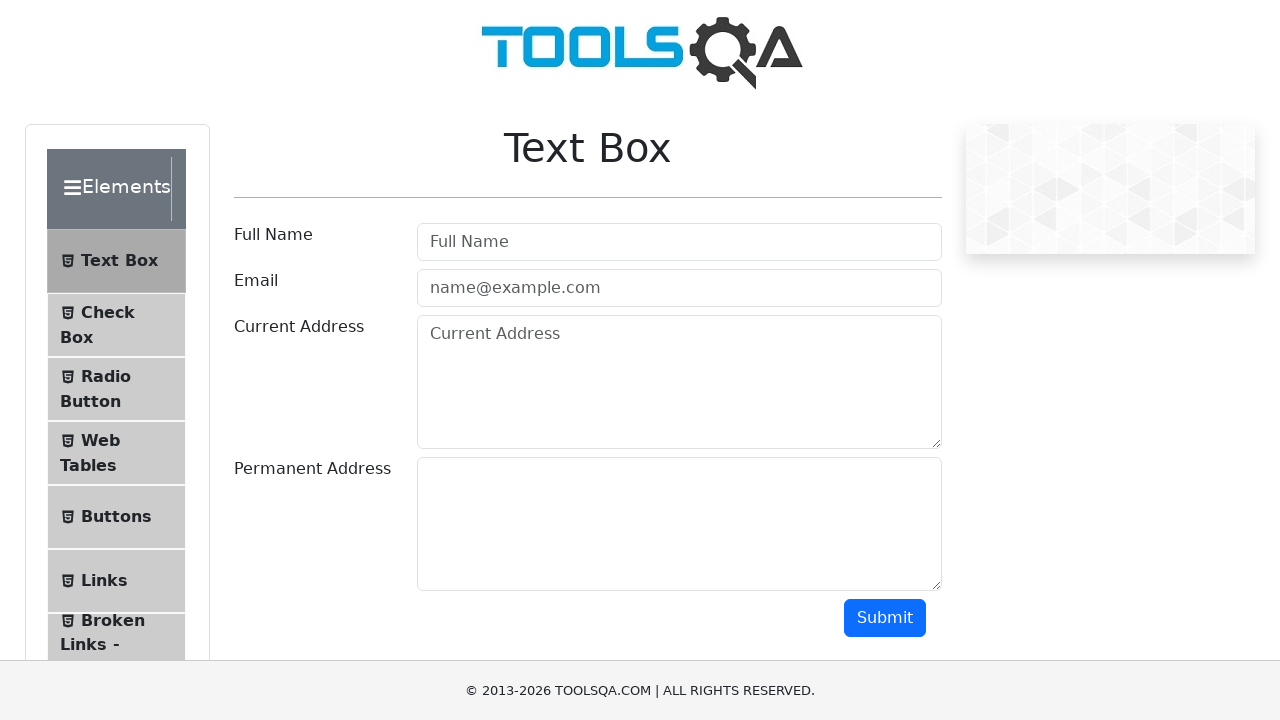

Filled user name field with 'Alexa Belkin' on input#userName
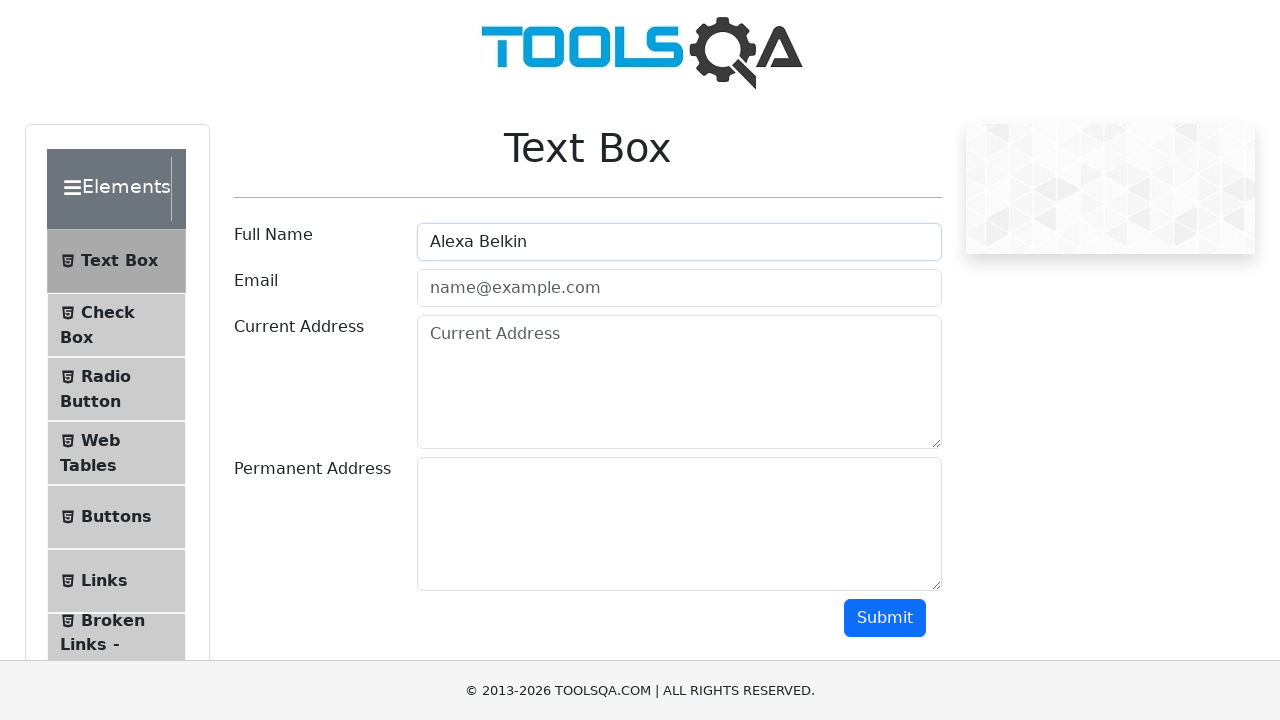

Filled email field with 'brownhorse12@gmail.com' on input#userEmail
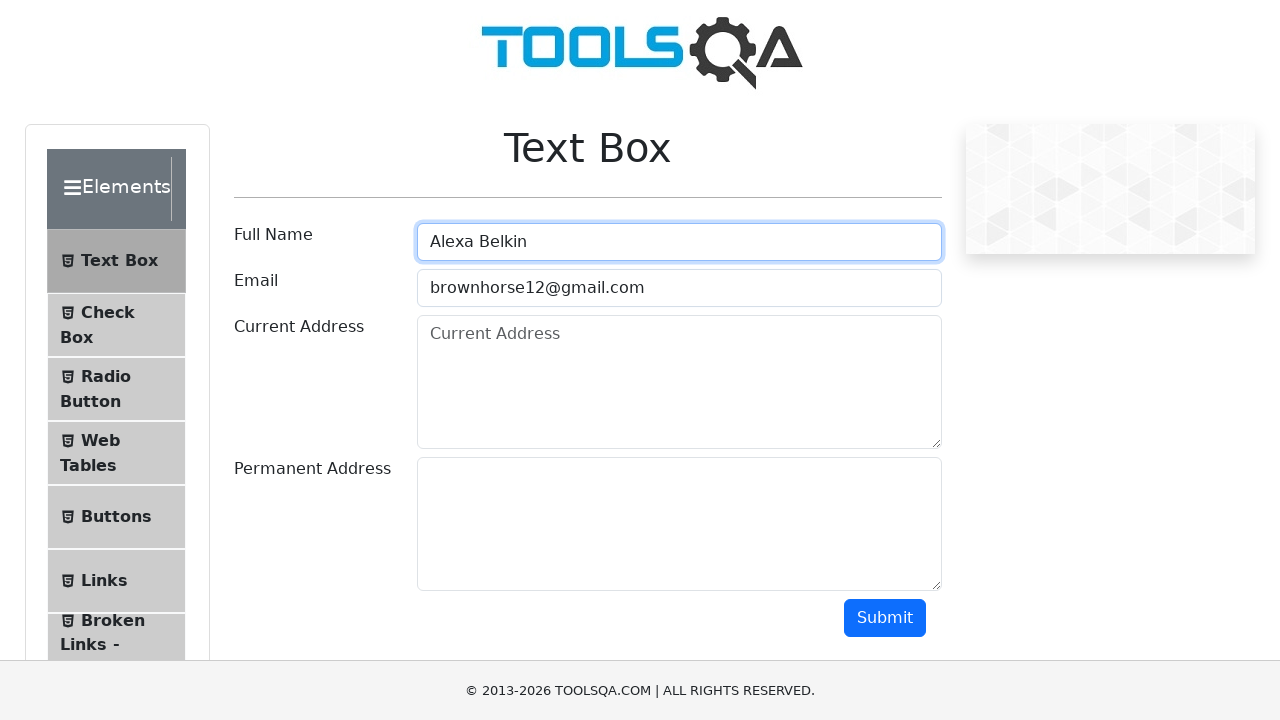

Filled current address field with '1233 smith st' on textarea#currentAddress
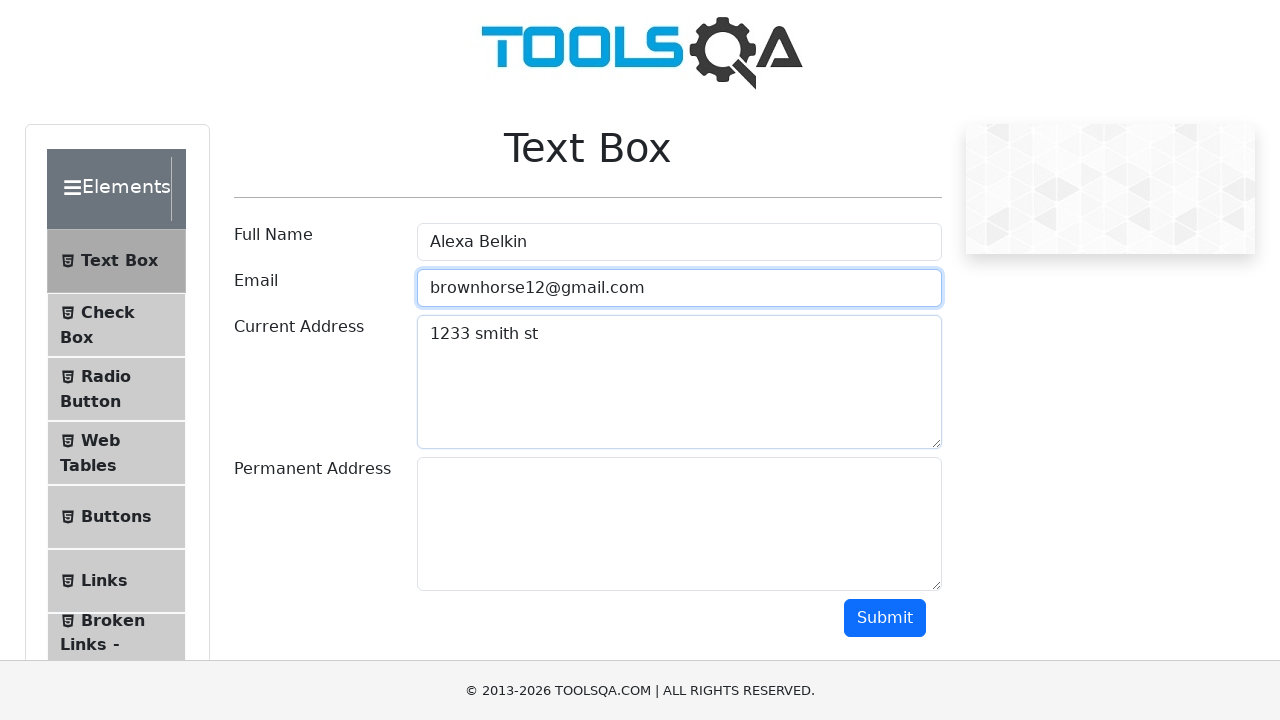

Filled permanent address field with '2244 robot drive' on textarea#permanentAddress
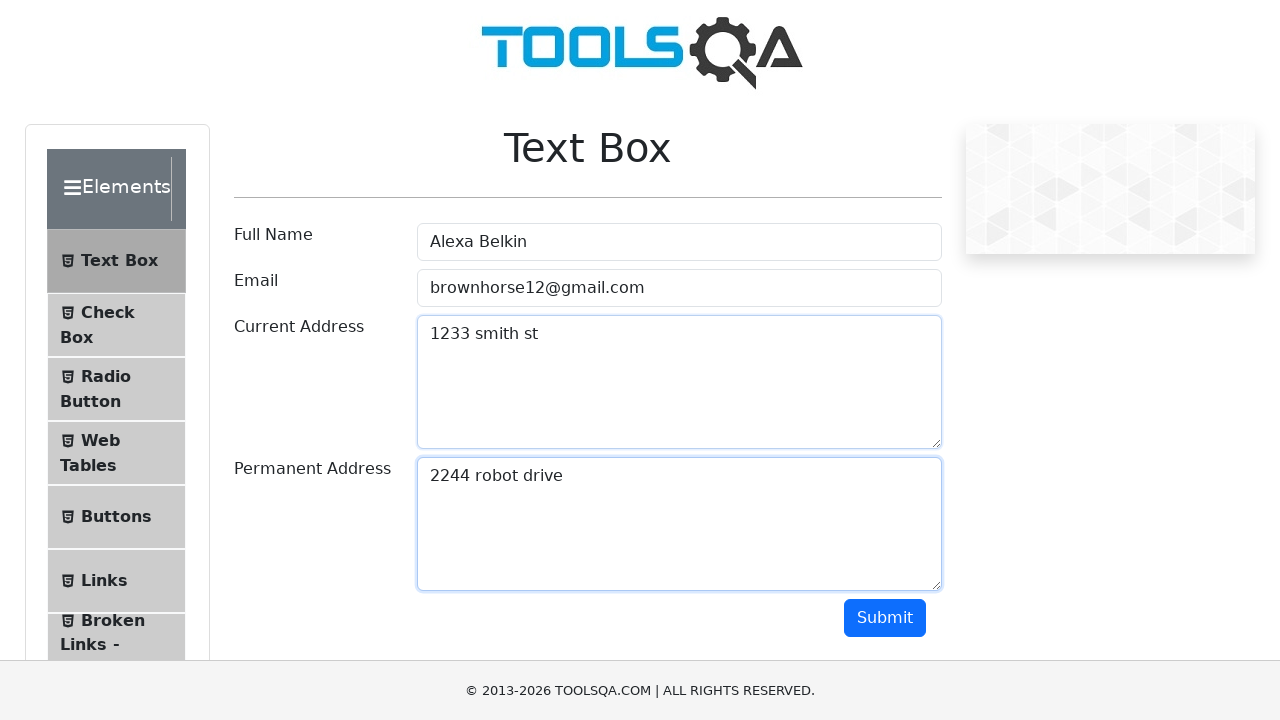

Clicked submit button to submit form at (885, 618) on button#submit
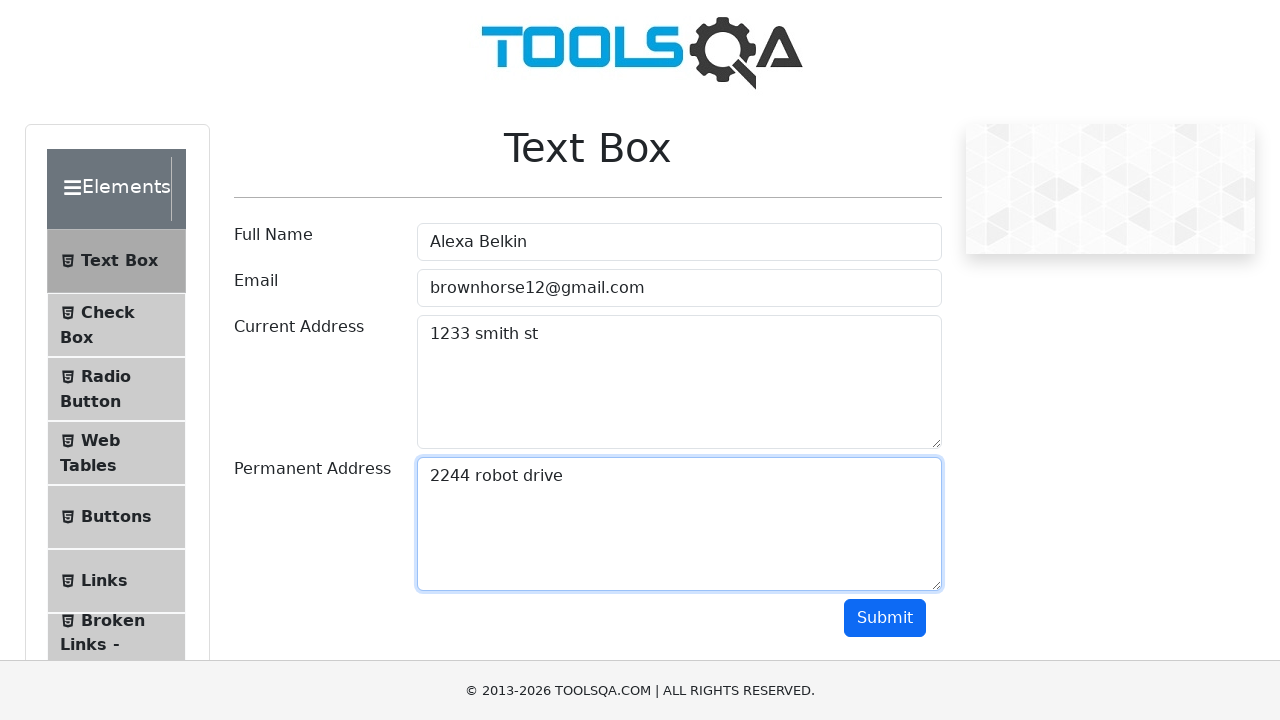

Form submission results loaded
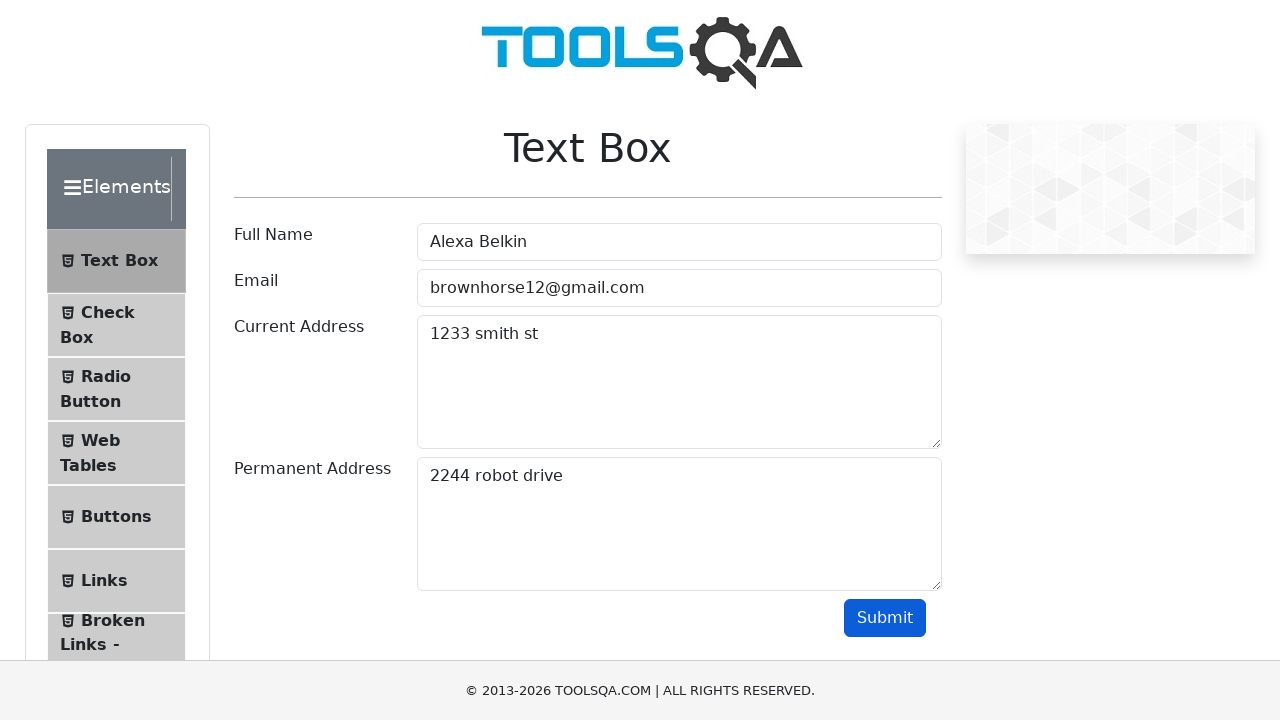

Verified name output element is visible
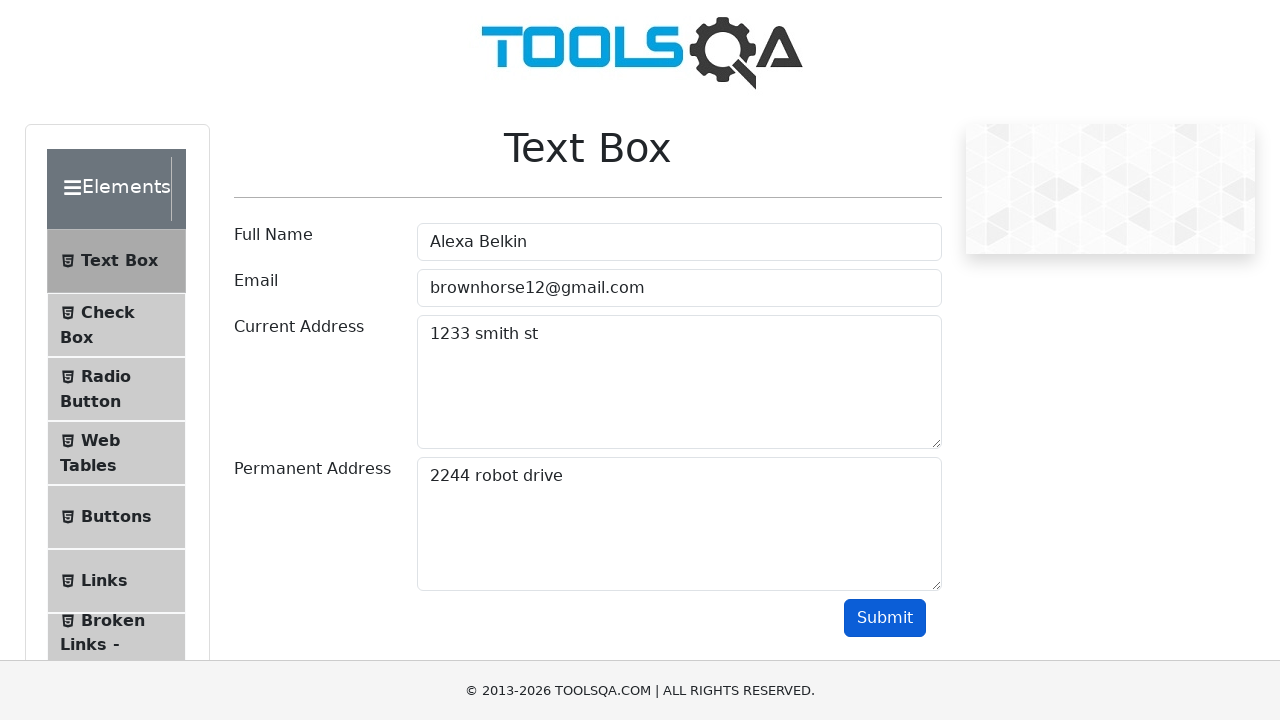

Verified email output element is visible
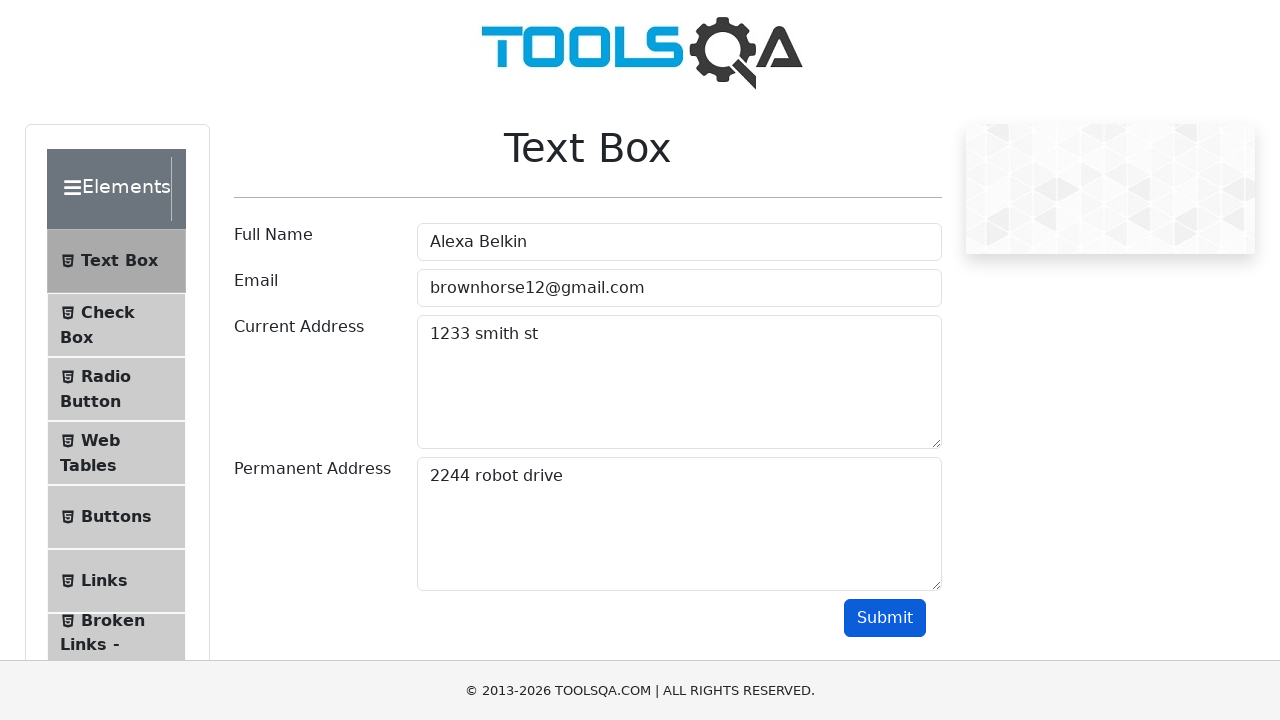

Verified current address output element is visible
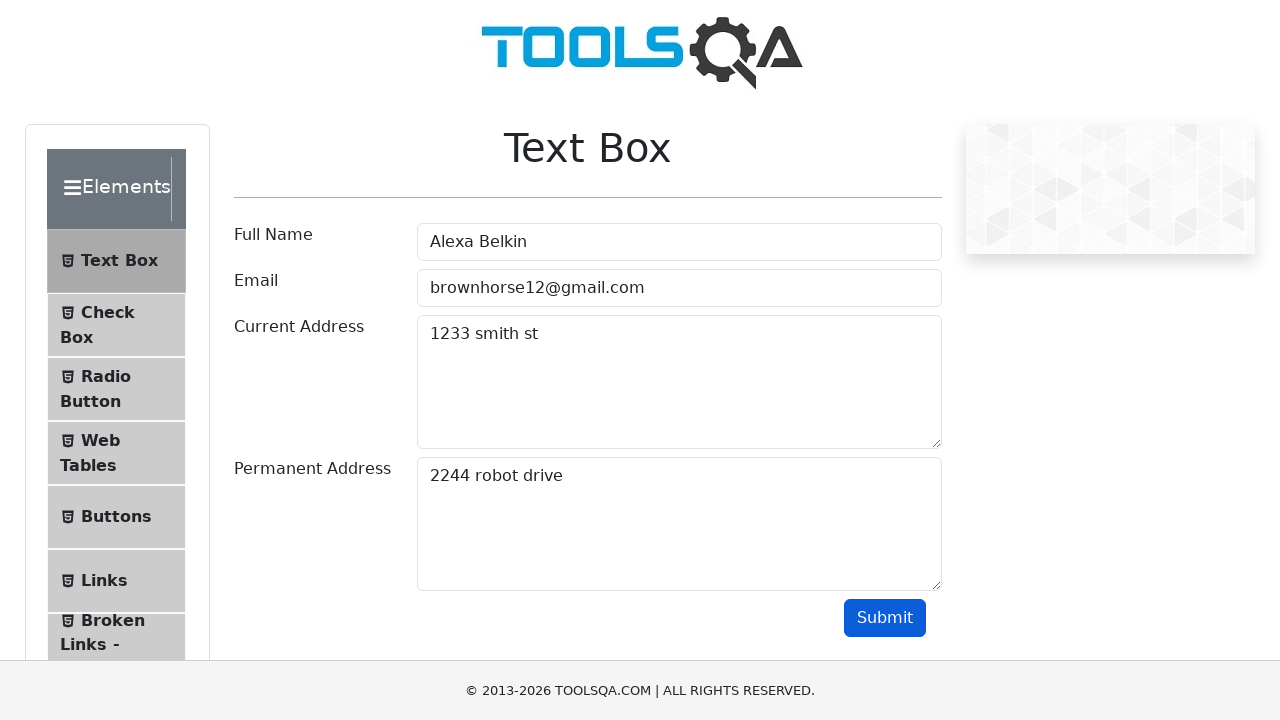

Verified permanent address output element is visible
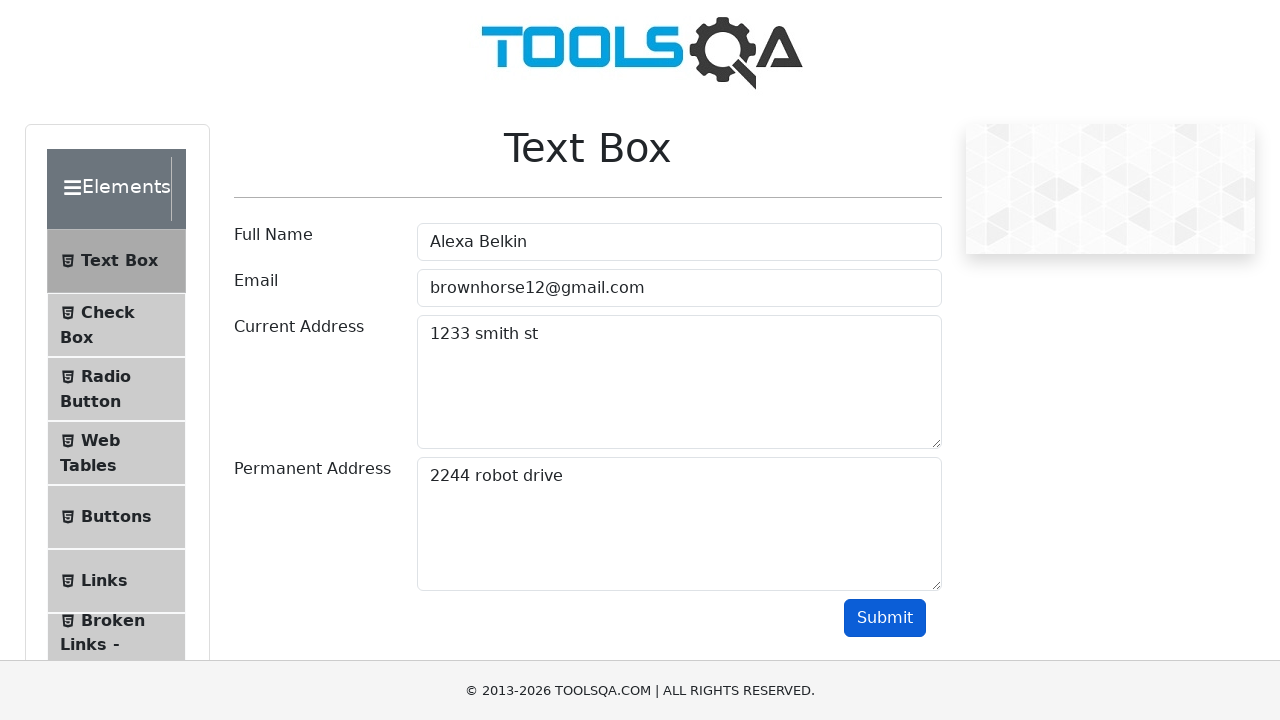

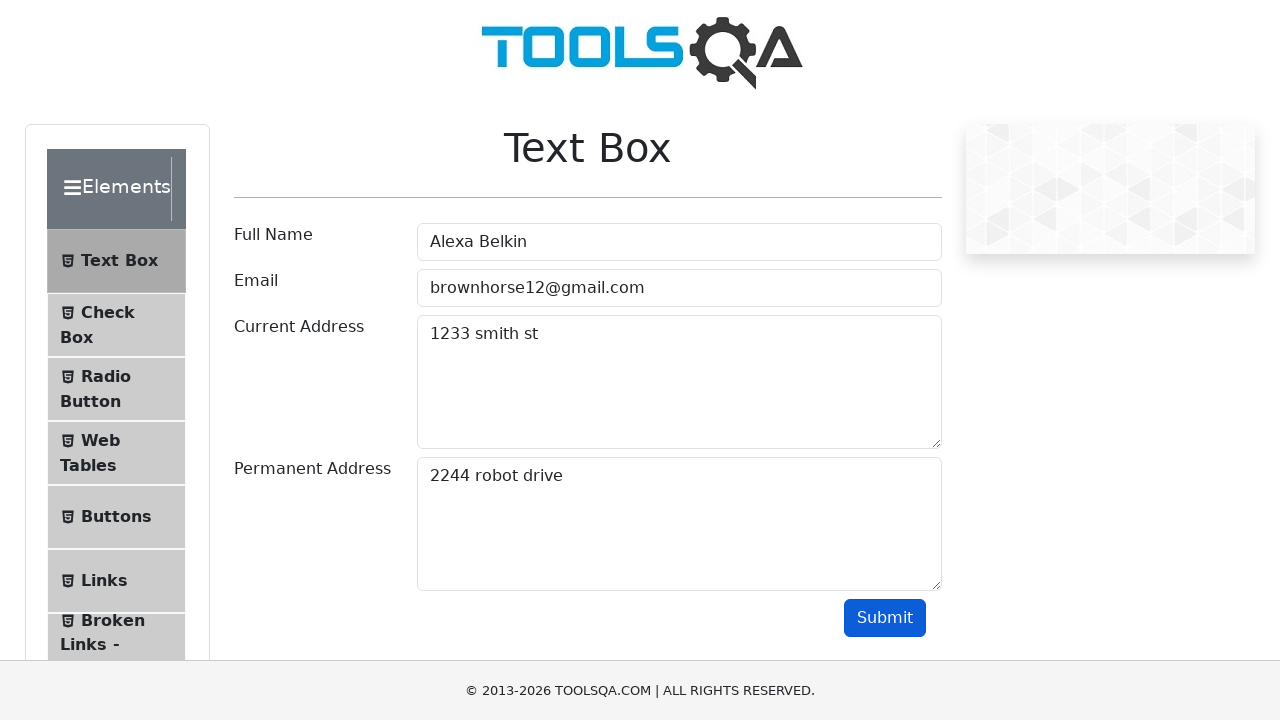